Navigates to the Screener page, clicks "Start Screening", and filters for Small Cap stocks to view top 5 stocks by market cap.

Starting URL: https://www.tickertape.in/

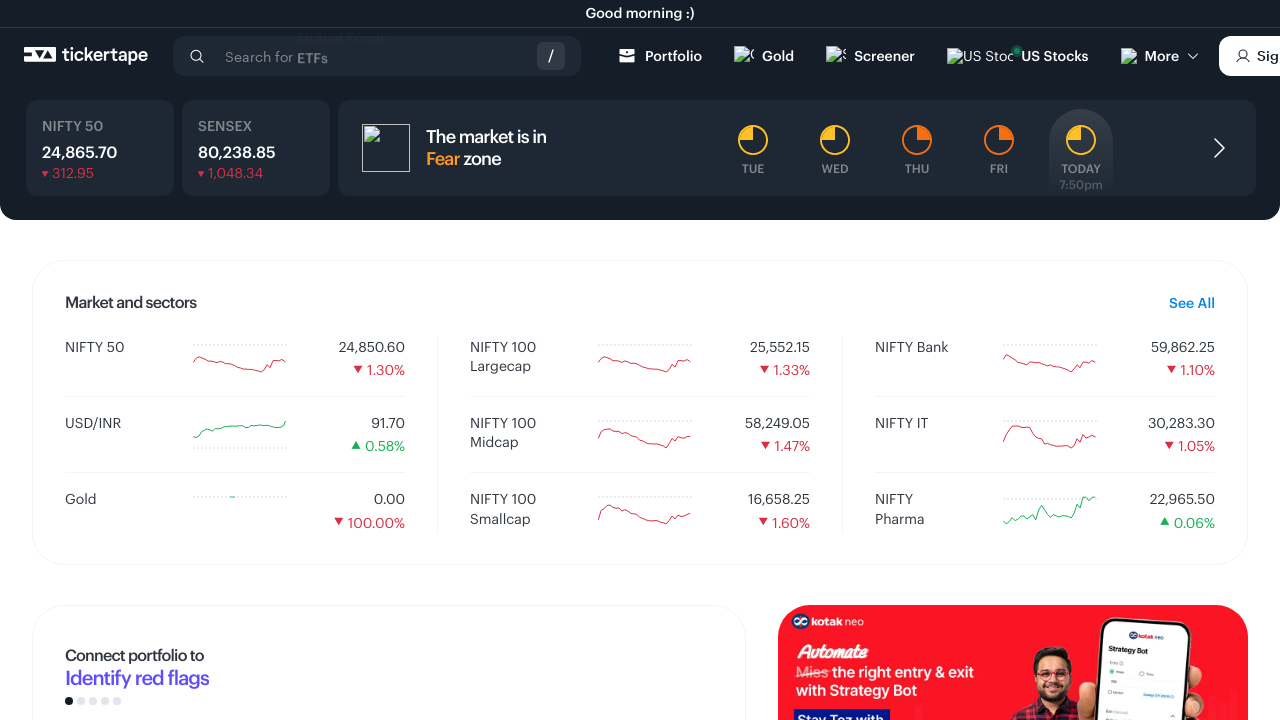

Clicked on Screener menu link at (871, 56) on a[href*='/screener']
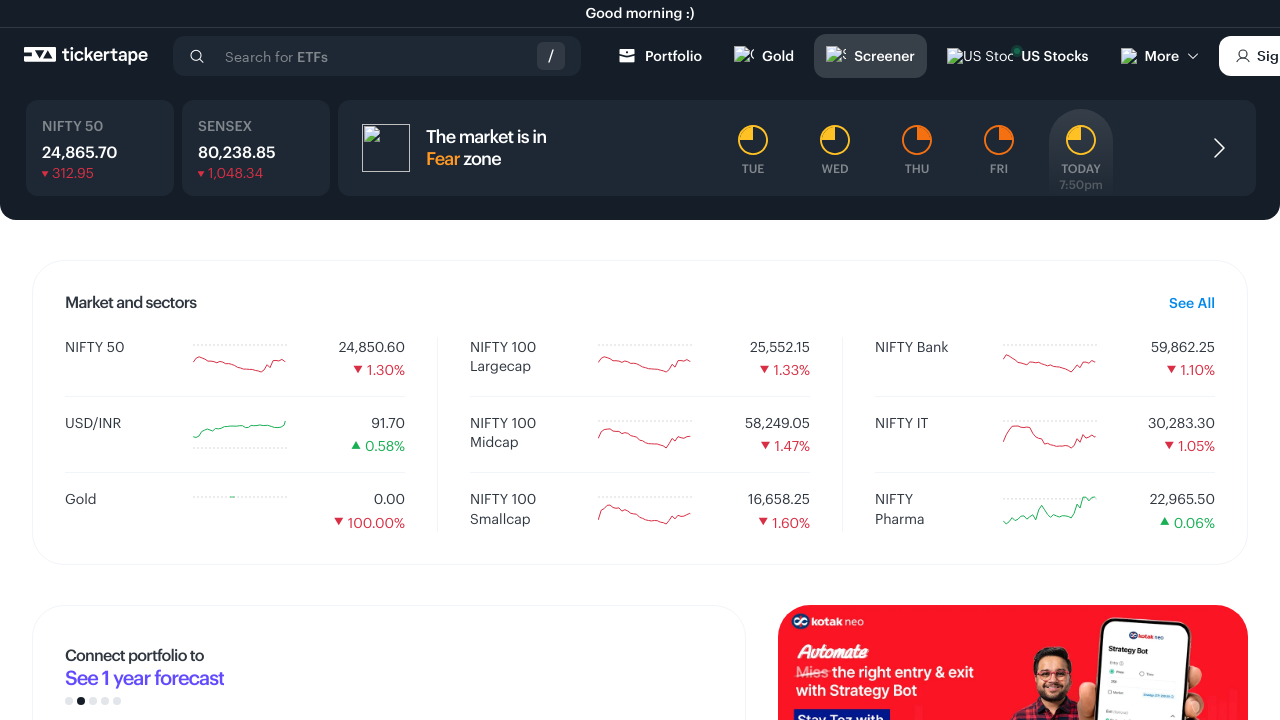

Start Screening button selector loaded
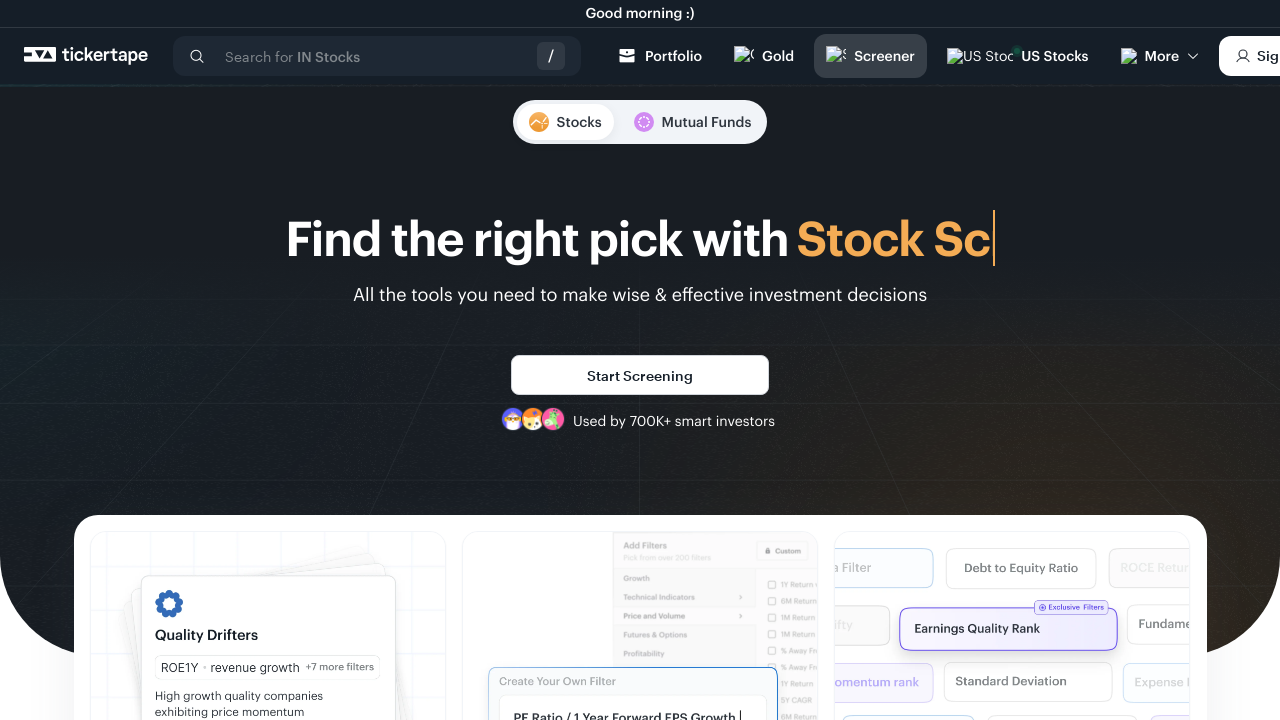

Clicked Start Screening button at (640, 376) on span:has-text('Start Screening')
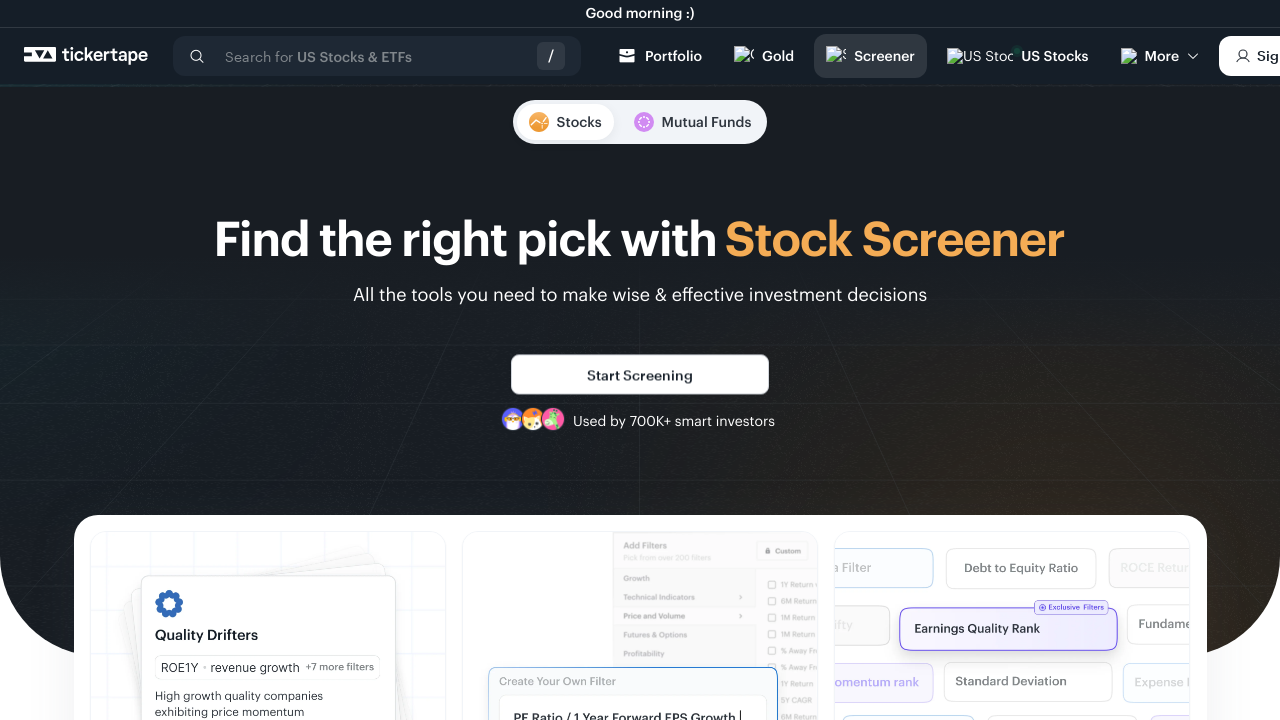

Waited 2 seconds for page to load
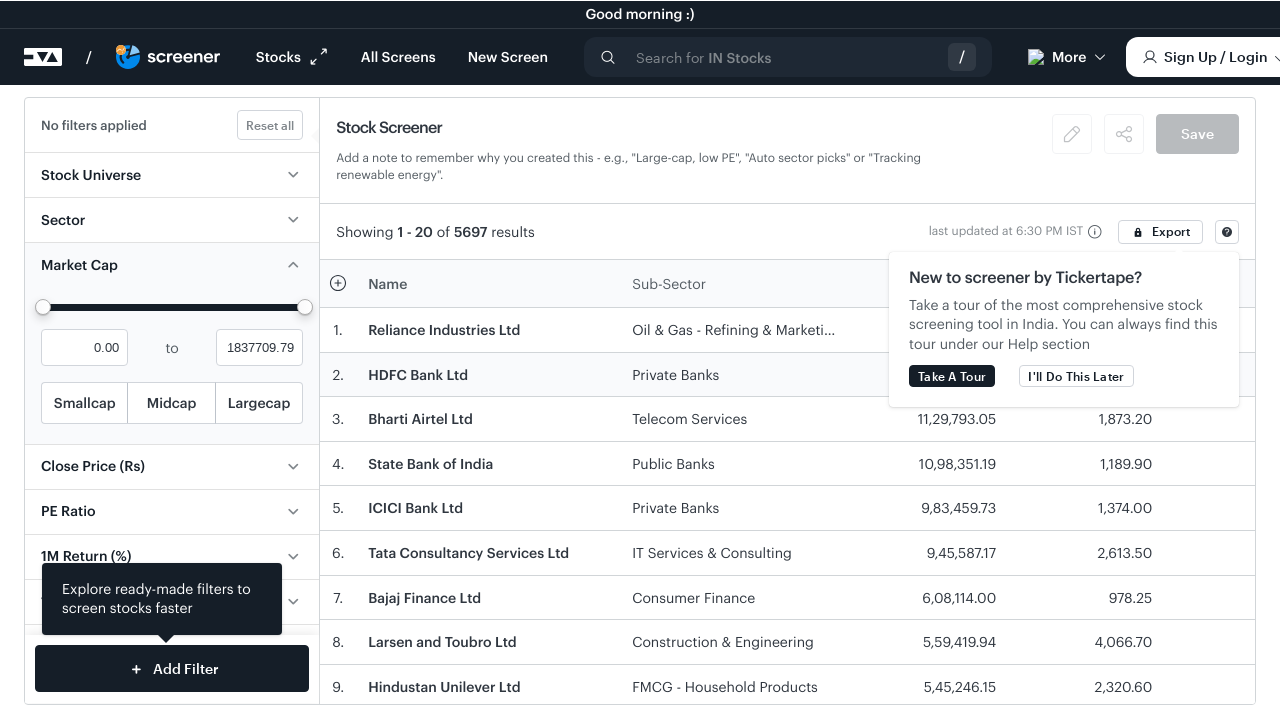

Segment radio button selector loaded in same page
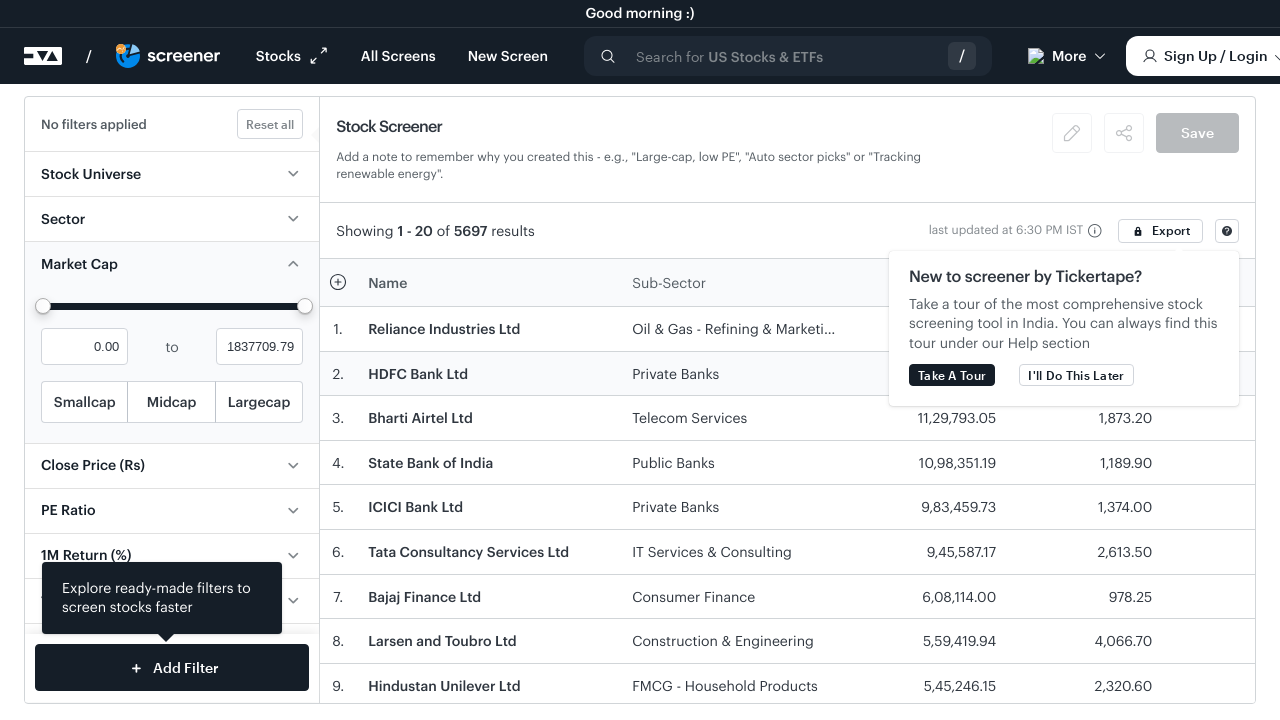

Selected Small Cap radio button option at (85, 402) on input[type='radio'][name='segment-radio'] >> nth=0
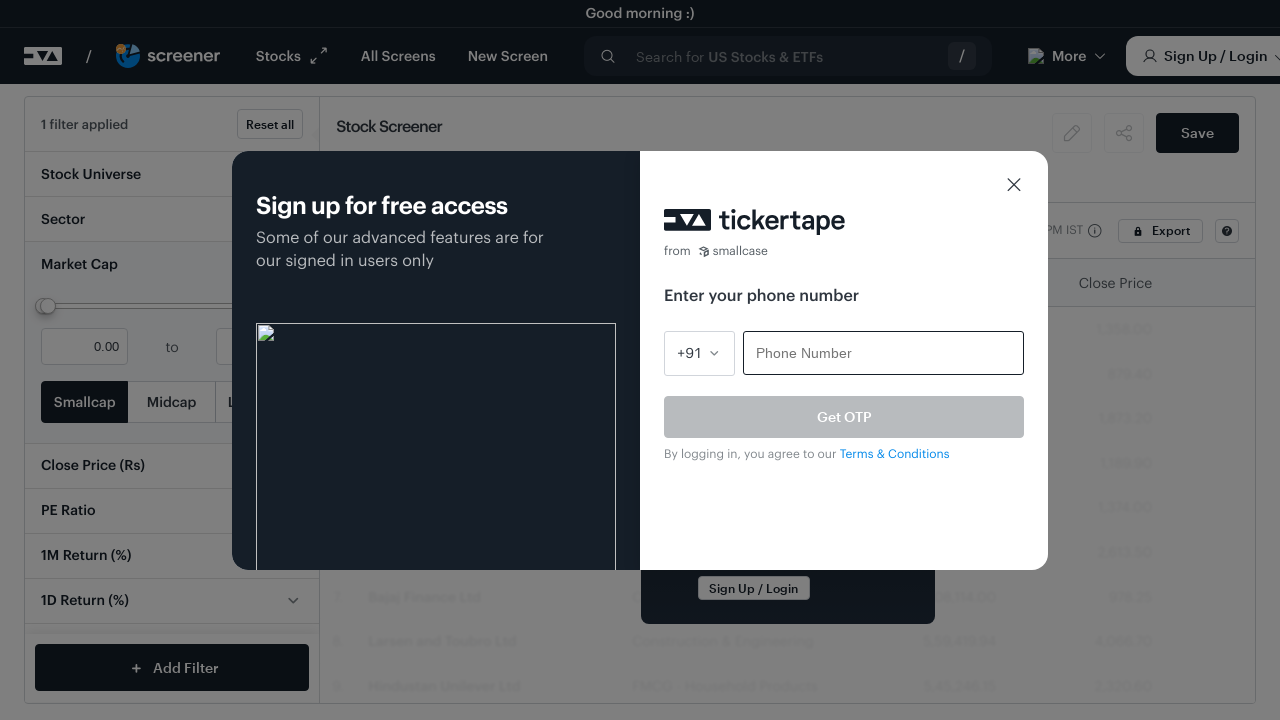

Pointer span element loaded after Small Cap selection
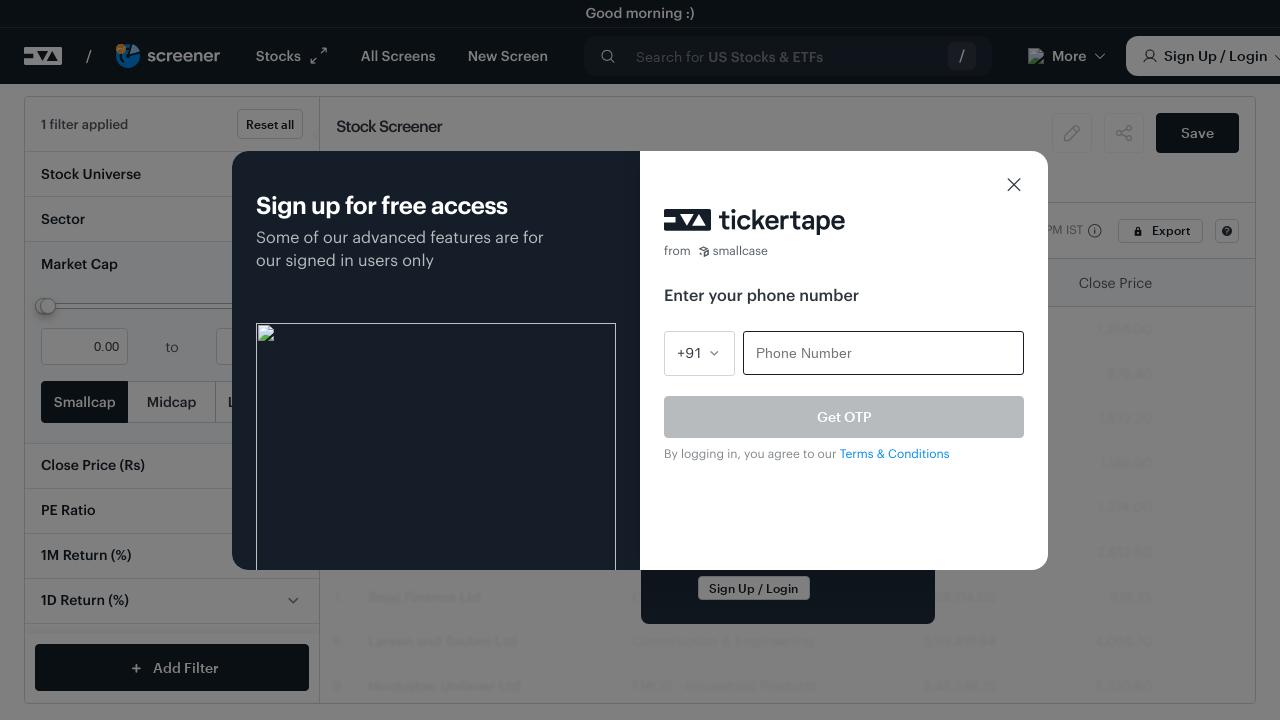

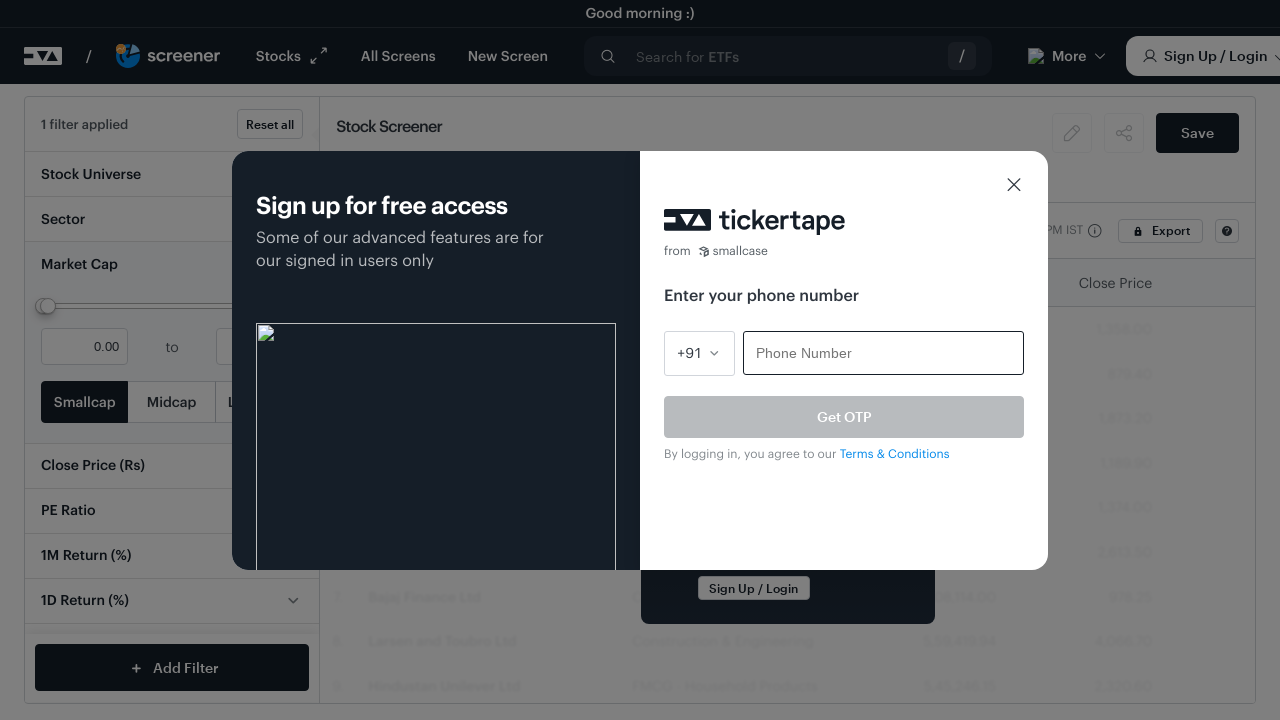